Tests navigation through blog menu by clicking on the blogs menu and then attempting to click on a specific selenium link

Starting URL: https://omayo.blogspot.com

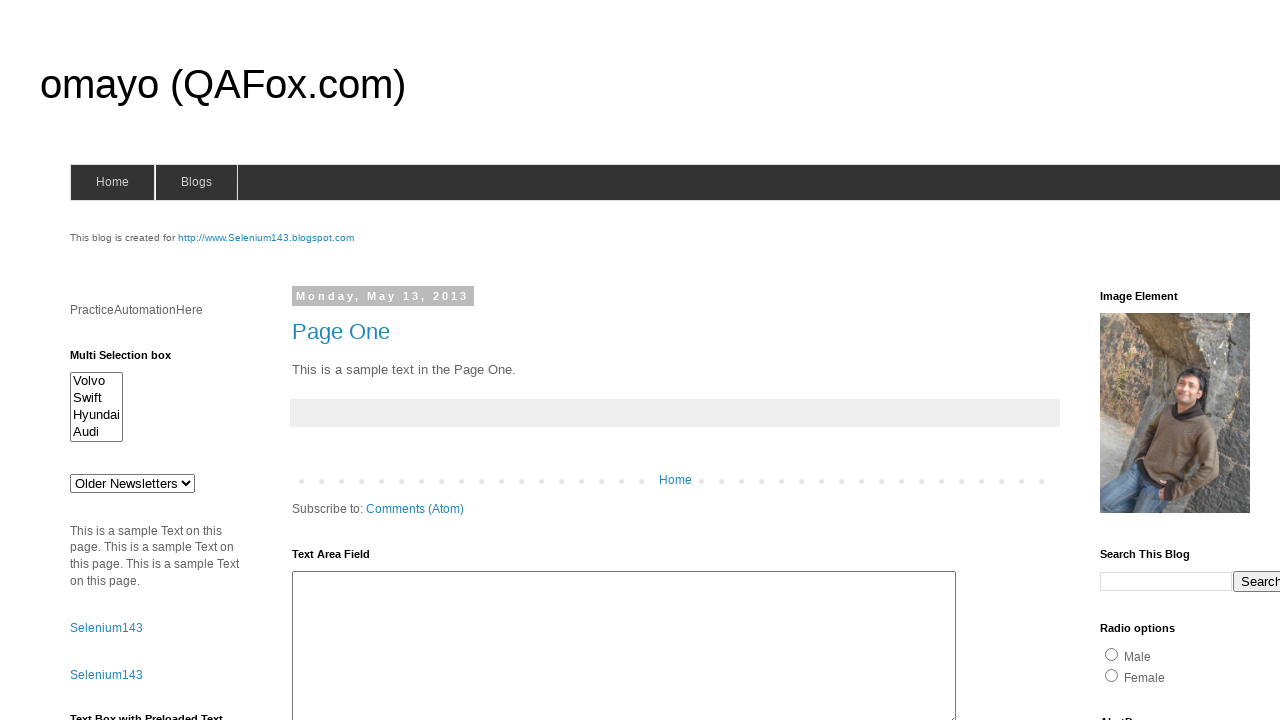

Clicked on blogs menu to expand it at (196, 182) on #blogsmenu
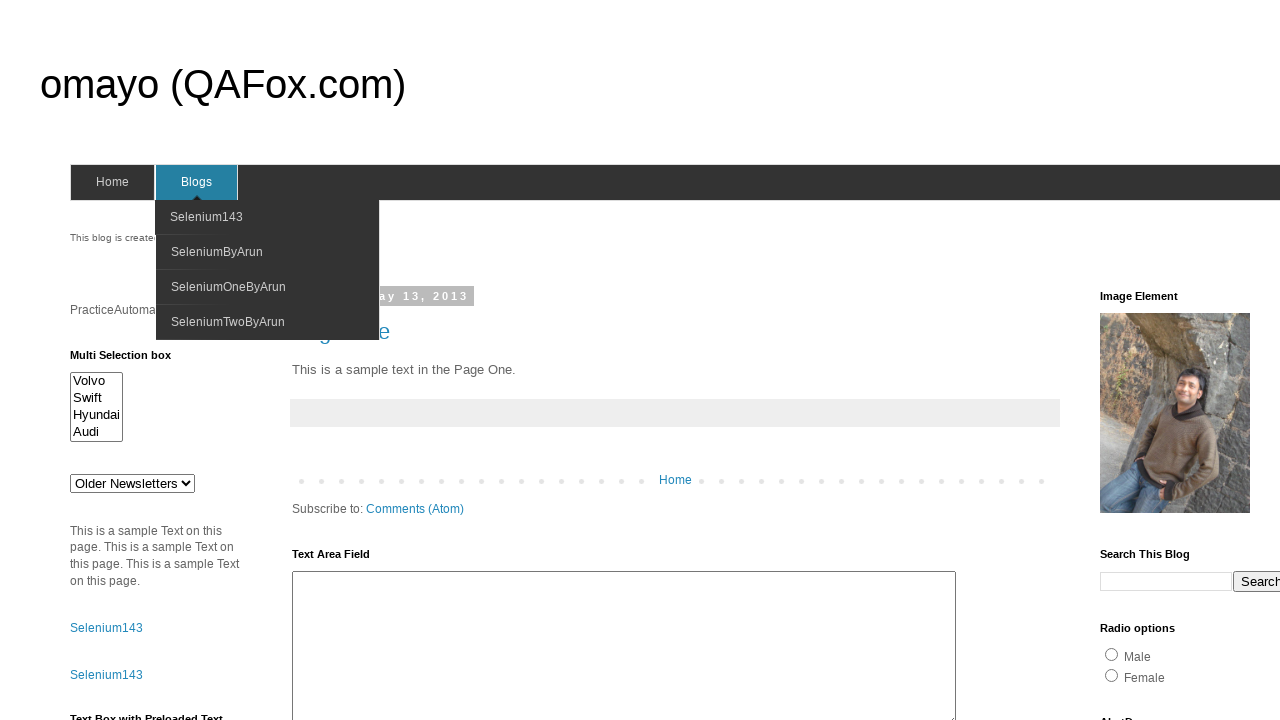

Clicked on selenium link in blog menu at (186, 6) on #selenium143
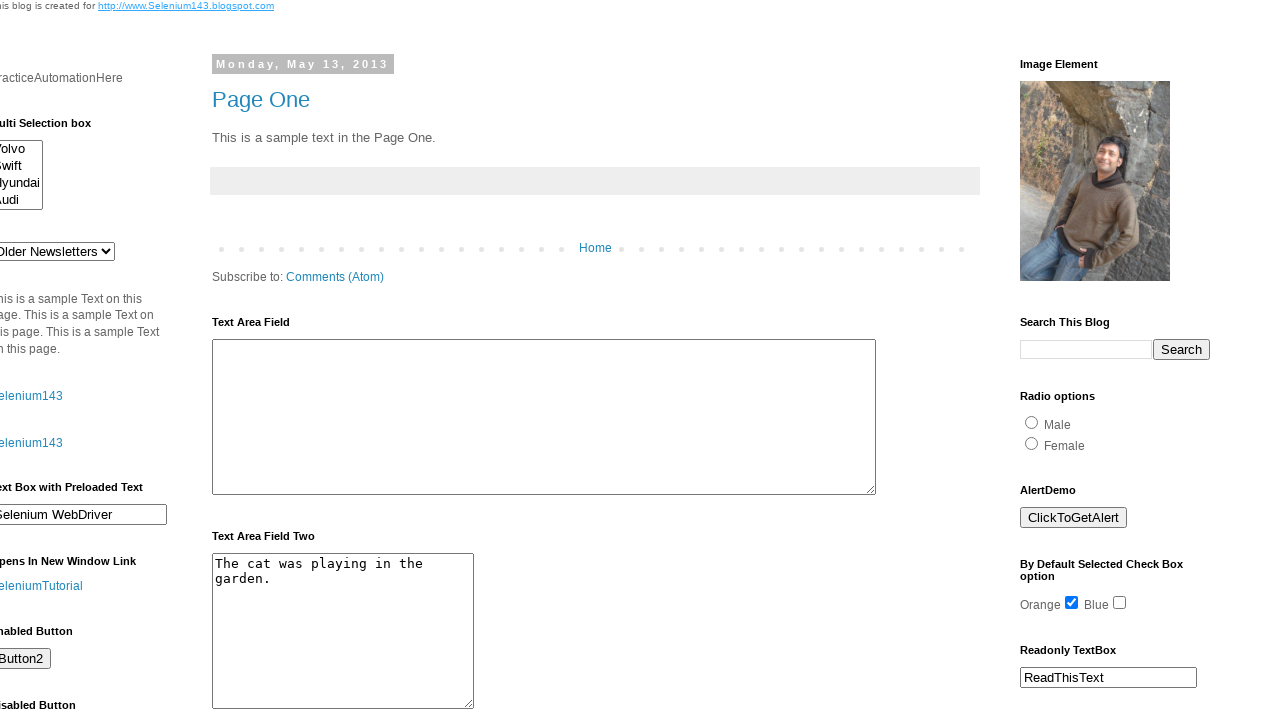

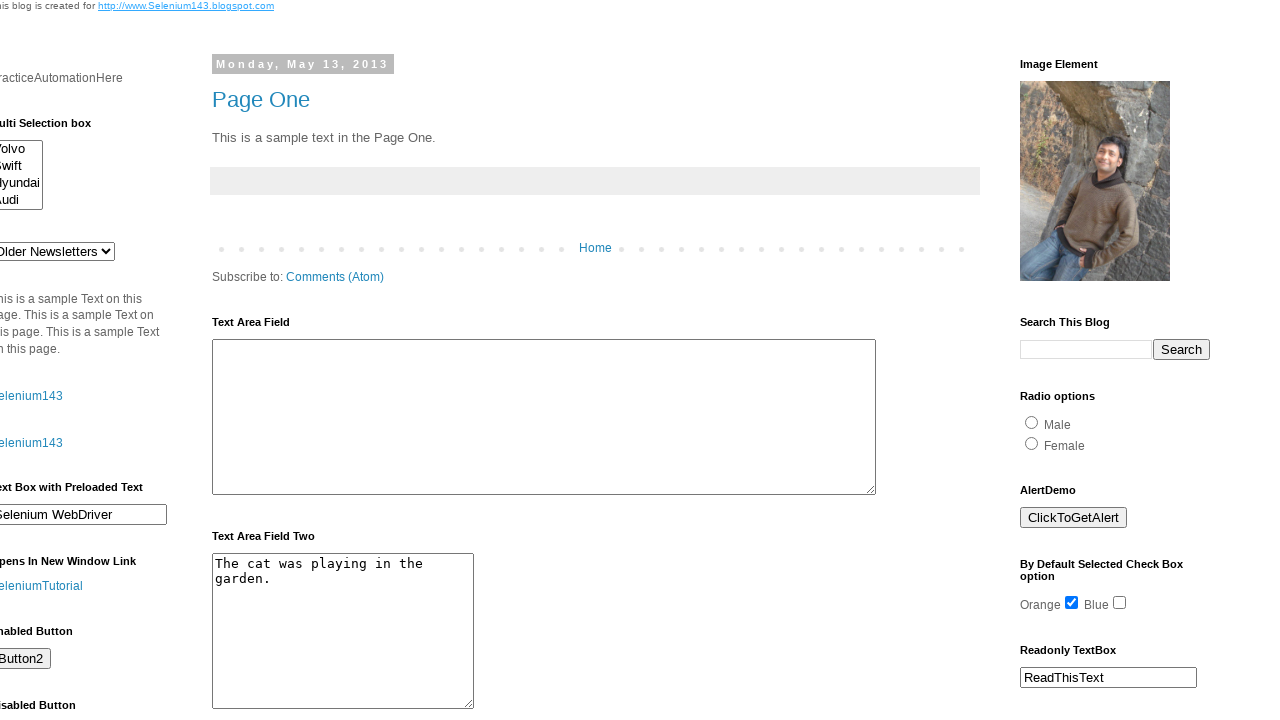